Tests drag and drop functionality by dragging element from source to target on a drag-and-drop demo page

Starting URL: https://crossbrowsertesting.github.io/drag-and-drop

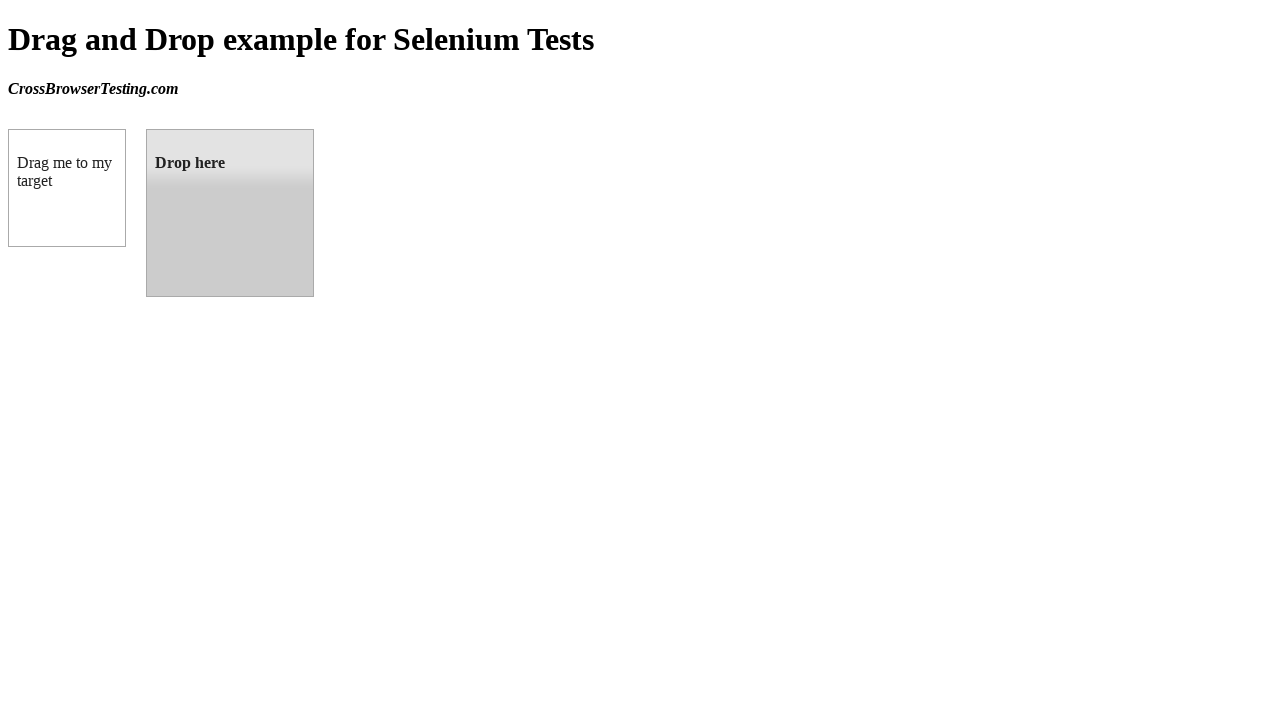

Waited for draggable element to be visible
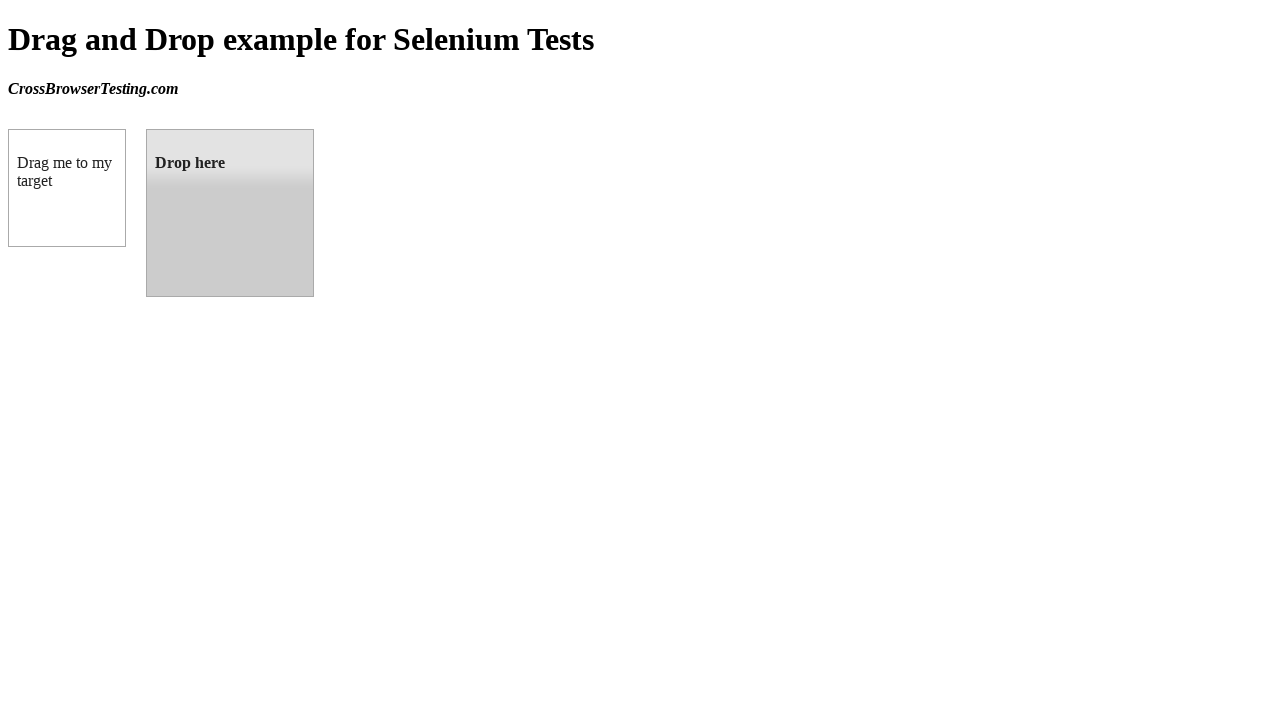

Located source draggable element
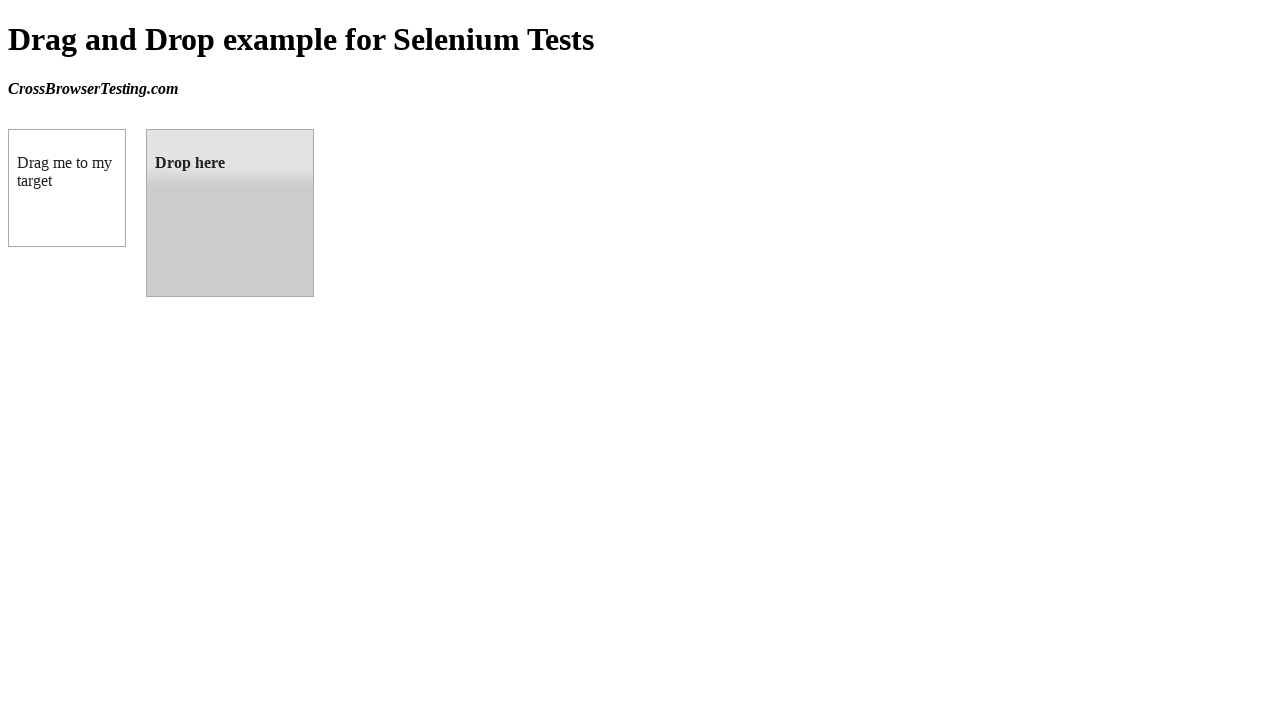

Located target droppable element
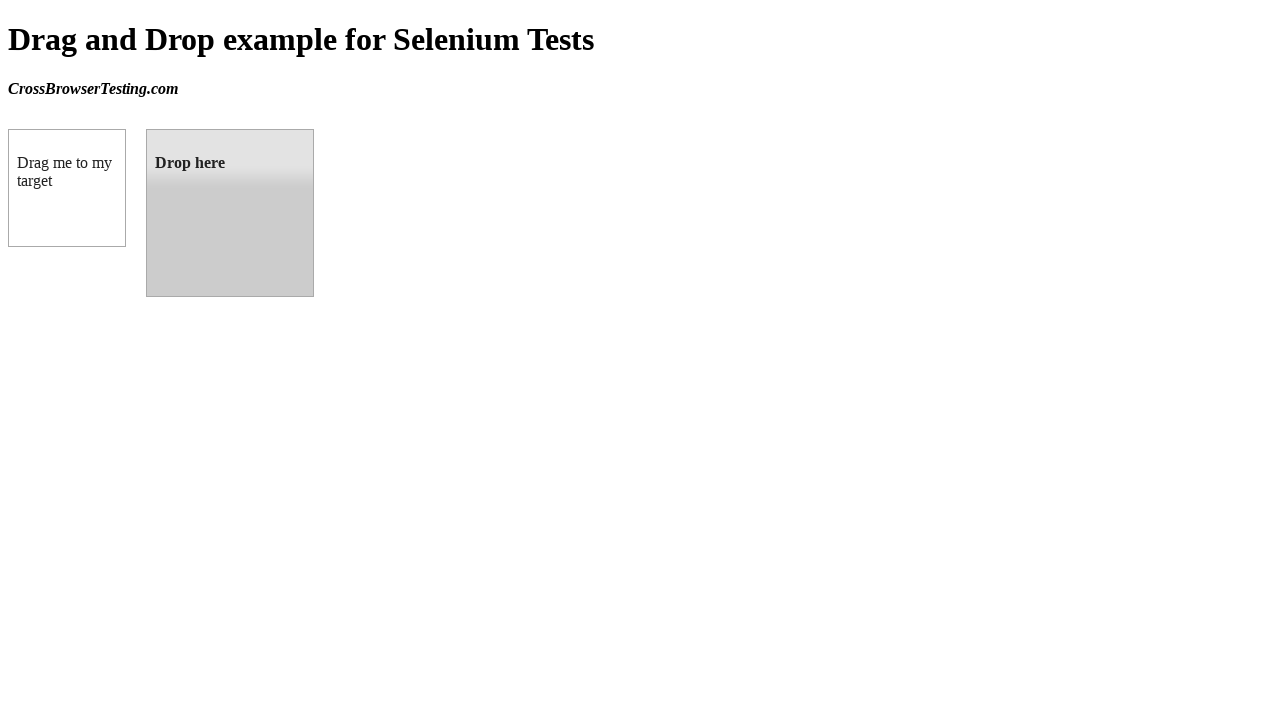

Dragged element from source to target at (230, 213)
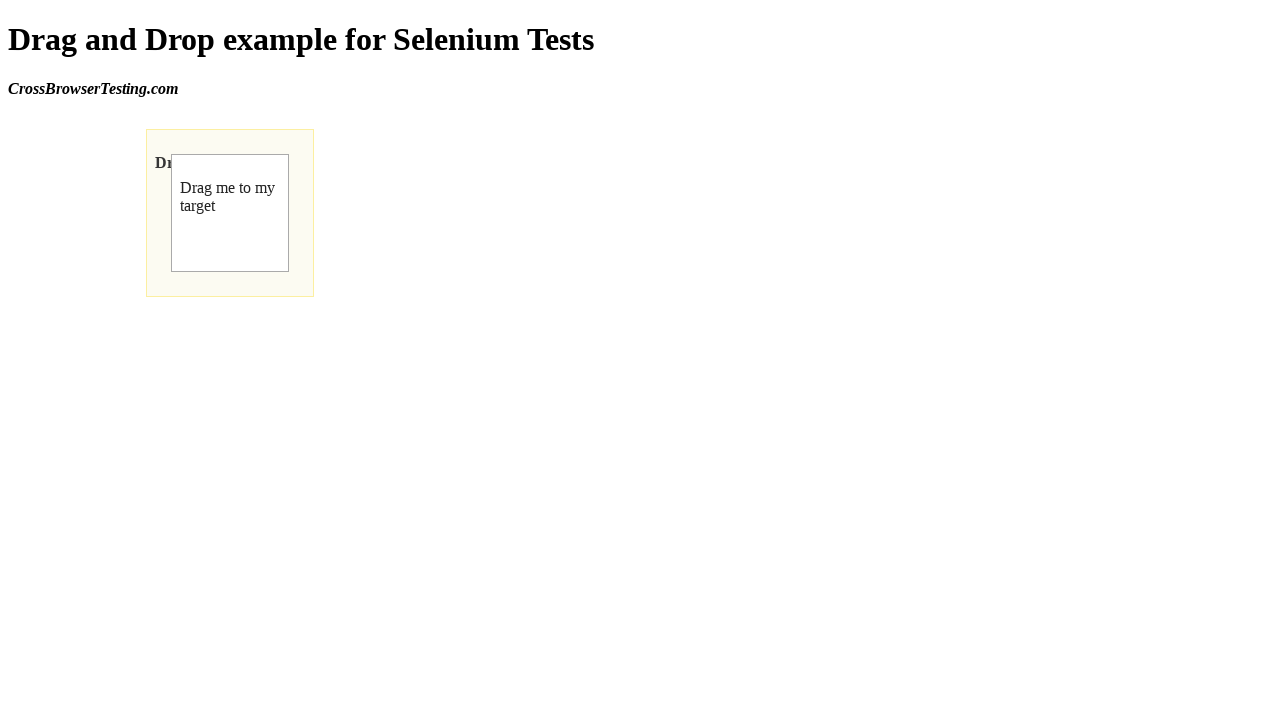

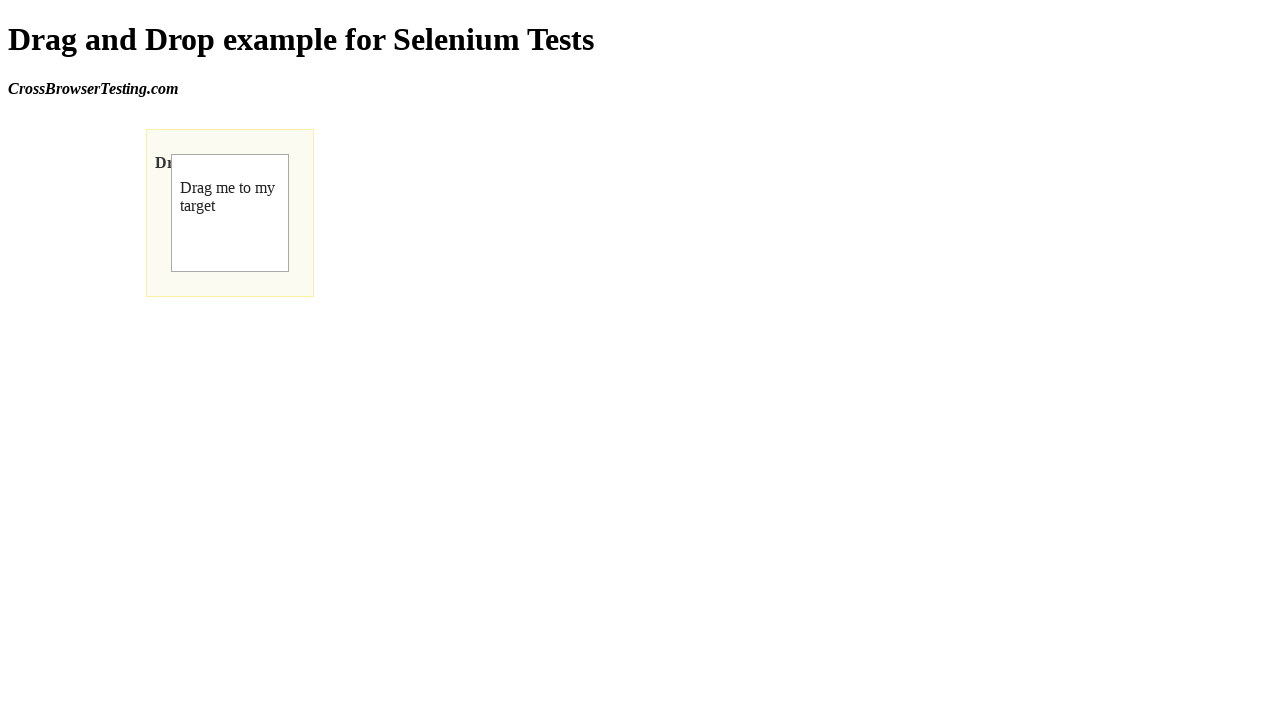